Navigates to More menu and clicks on Pharmacy section

Starting URL: https://www.target.com

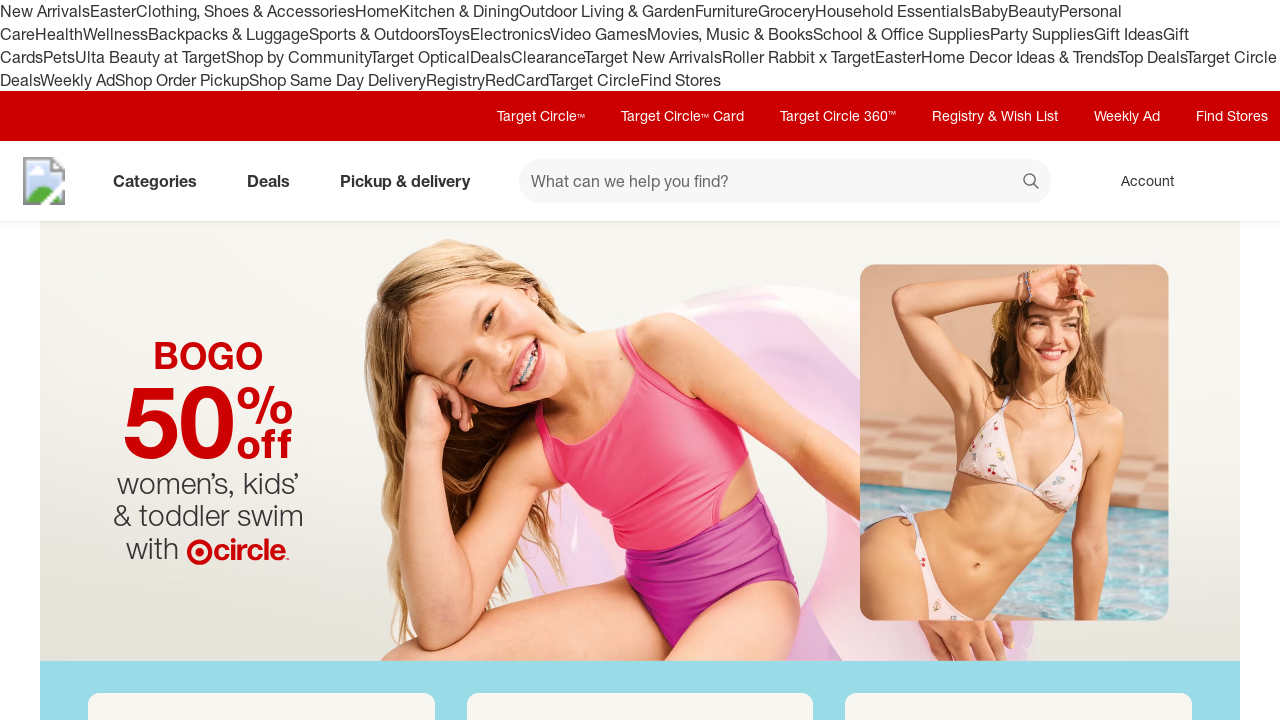

Clicked on More menu at (924, 401) on text=More
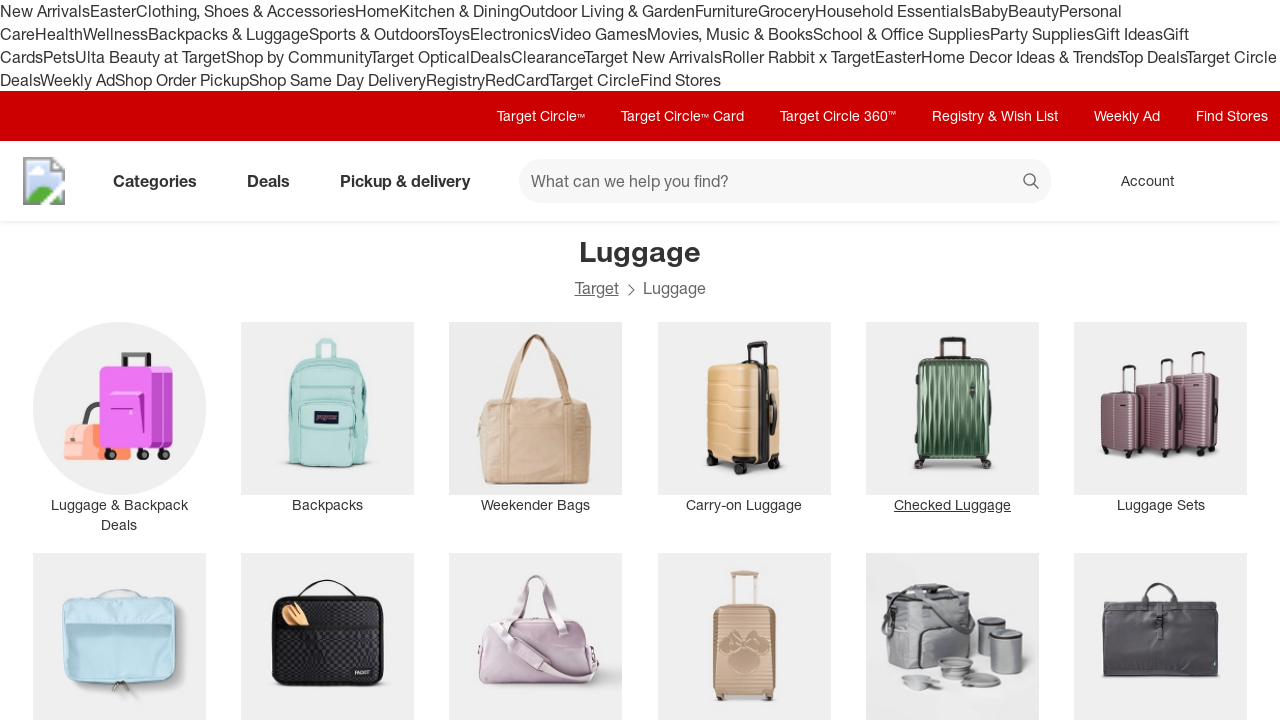

Waited for menu to expand
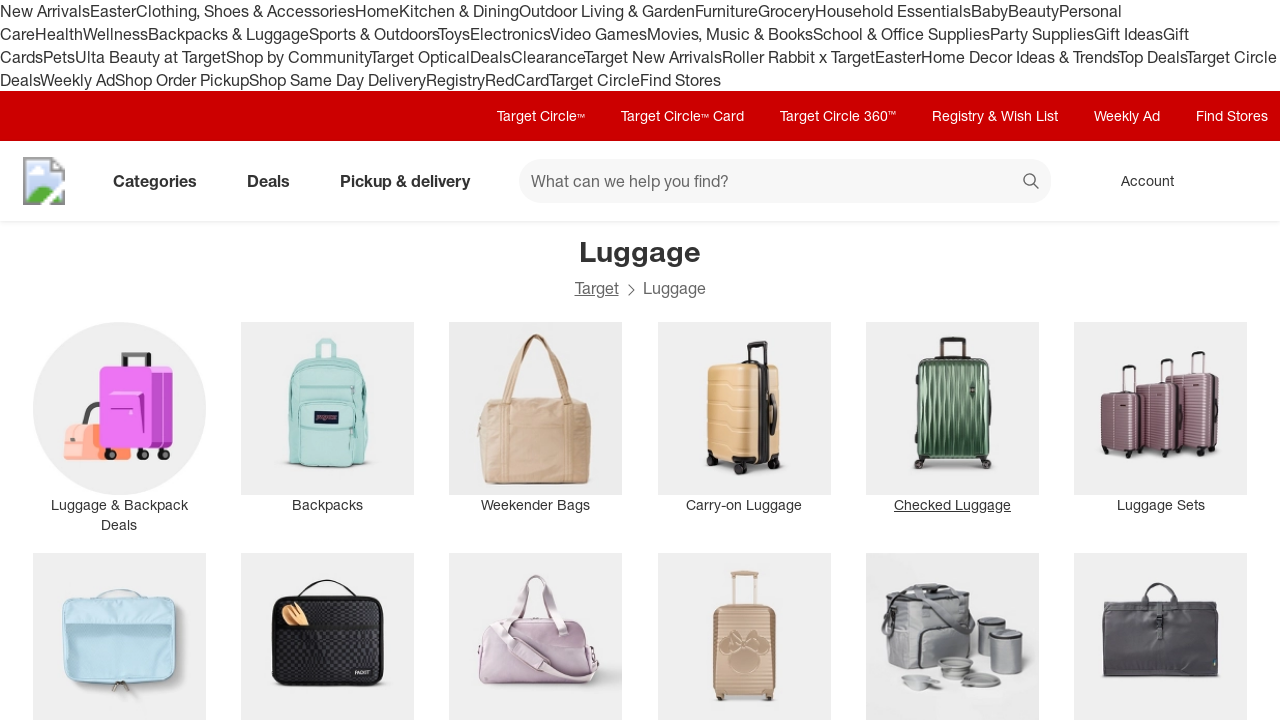

Clicked on Pharmacy section at (164, 636) on text=Pharmacy
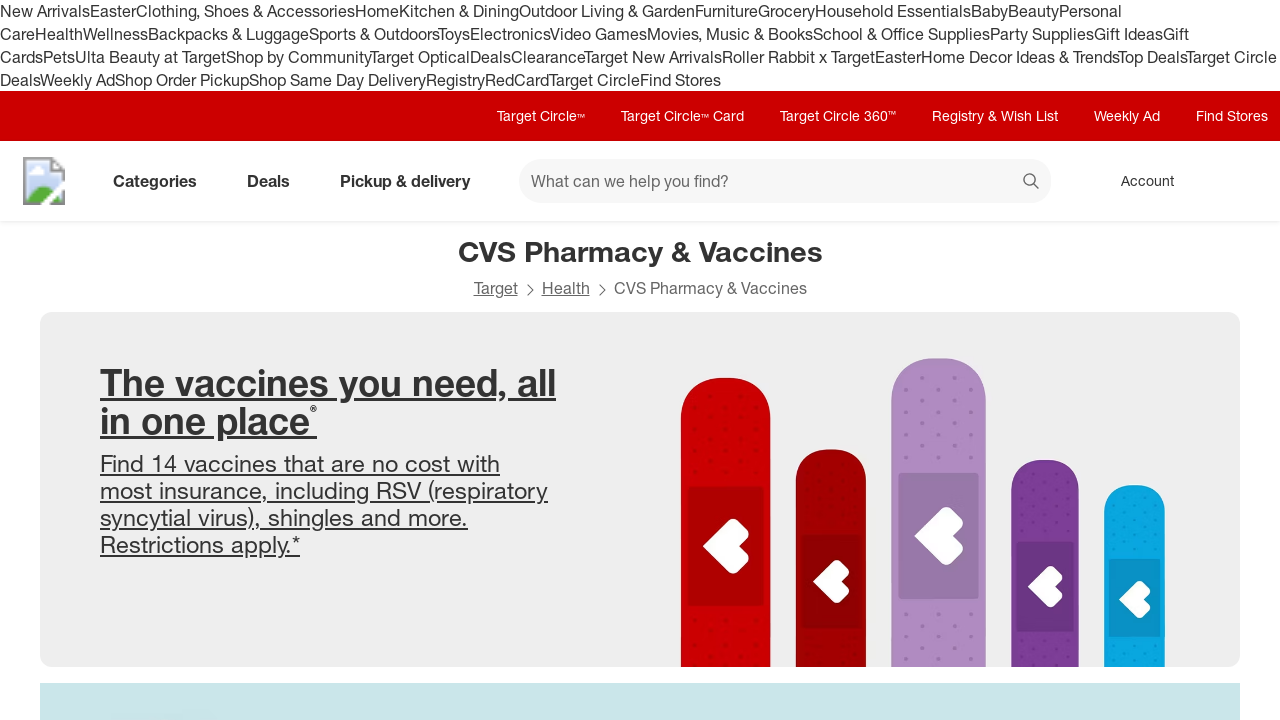

Pharmacy page loaded successfully
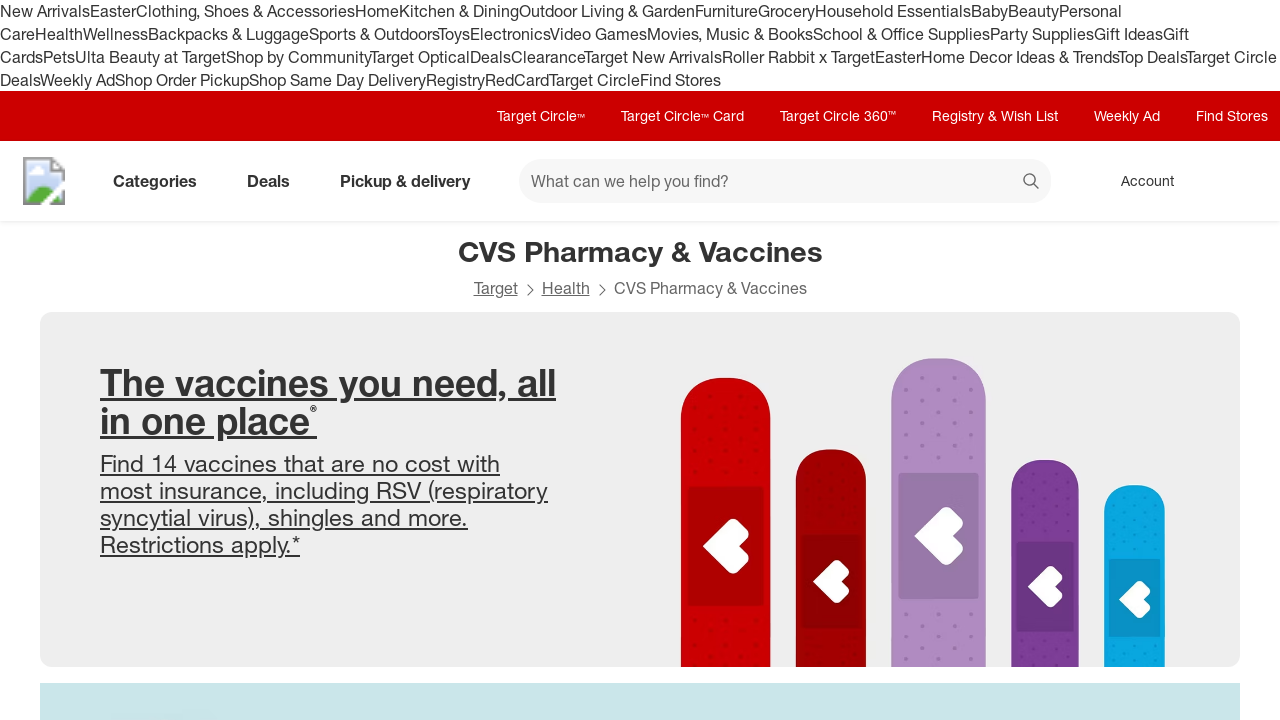

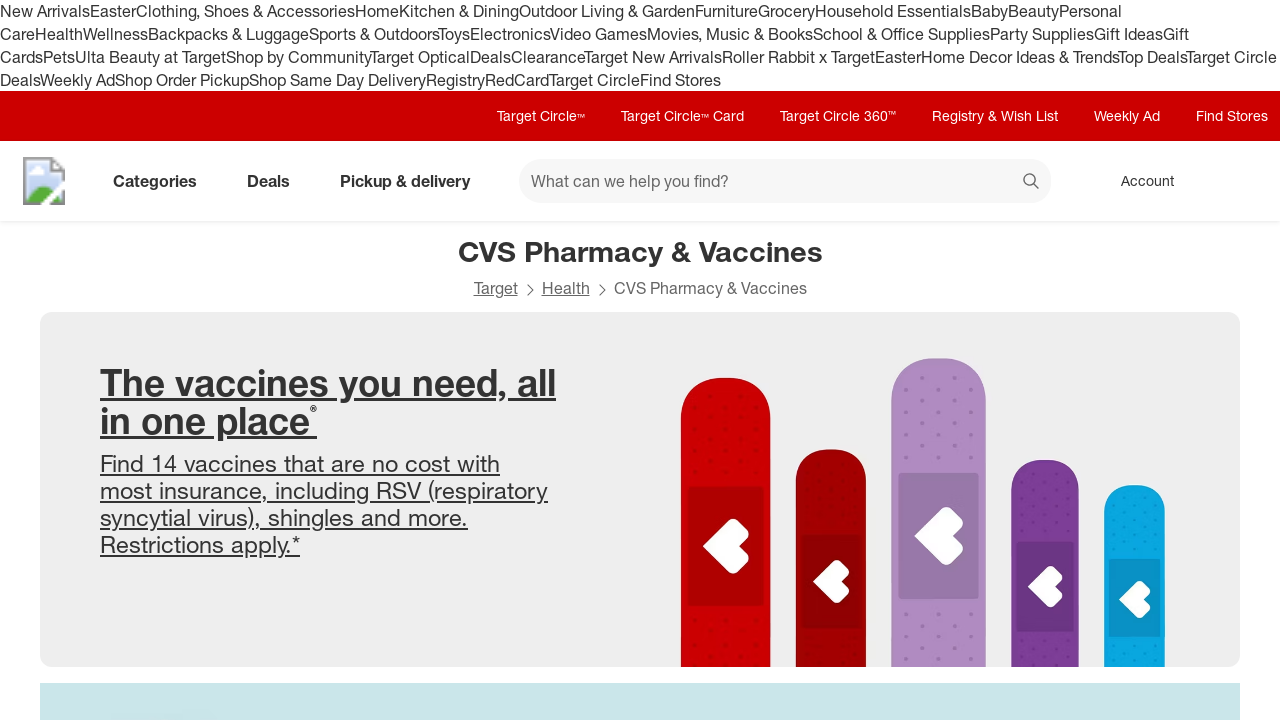